Tests checkbox interaction and status verification on a GWT showcase page by clicking the Wednesday checkbox and verifying its selected state

Starting URL: http://samples.gwtproject.org/samples/Showcase/Showcase.html#!CwCheckBox

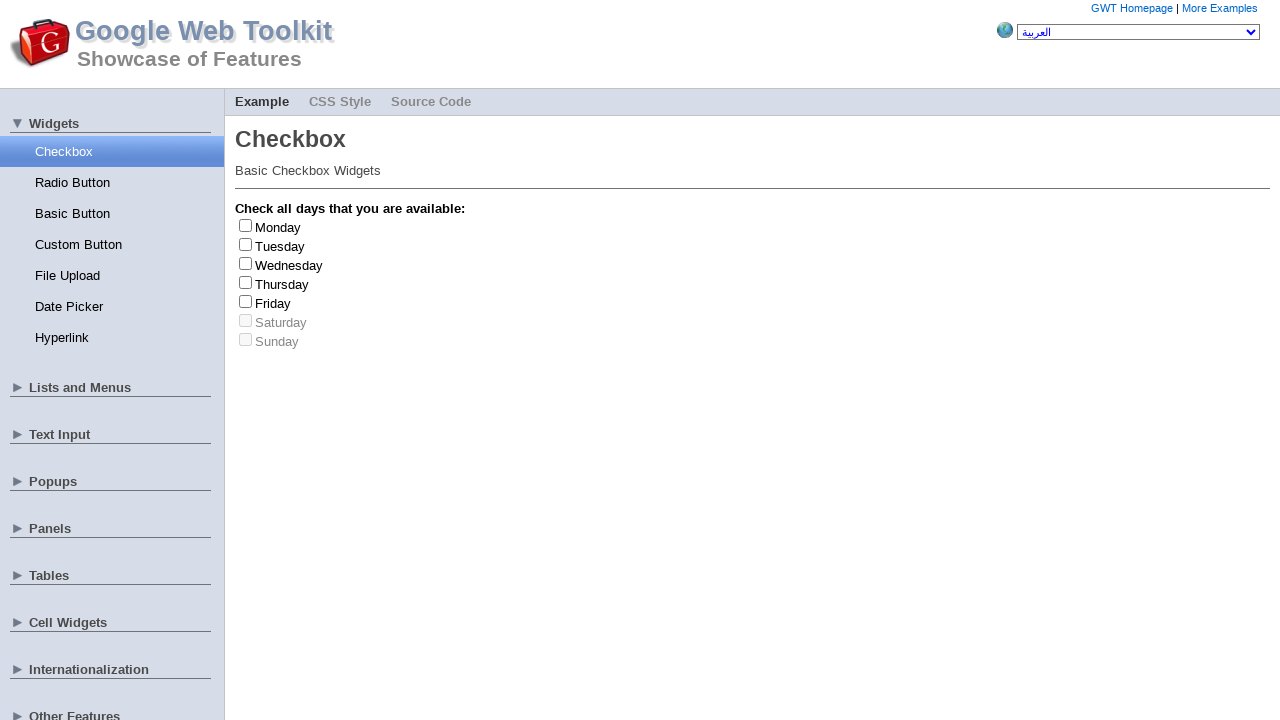

Waited for Wednesday checkbox element to load
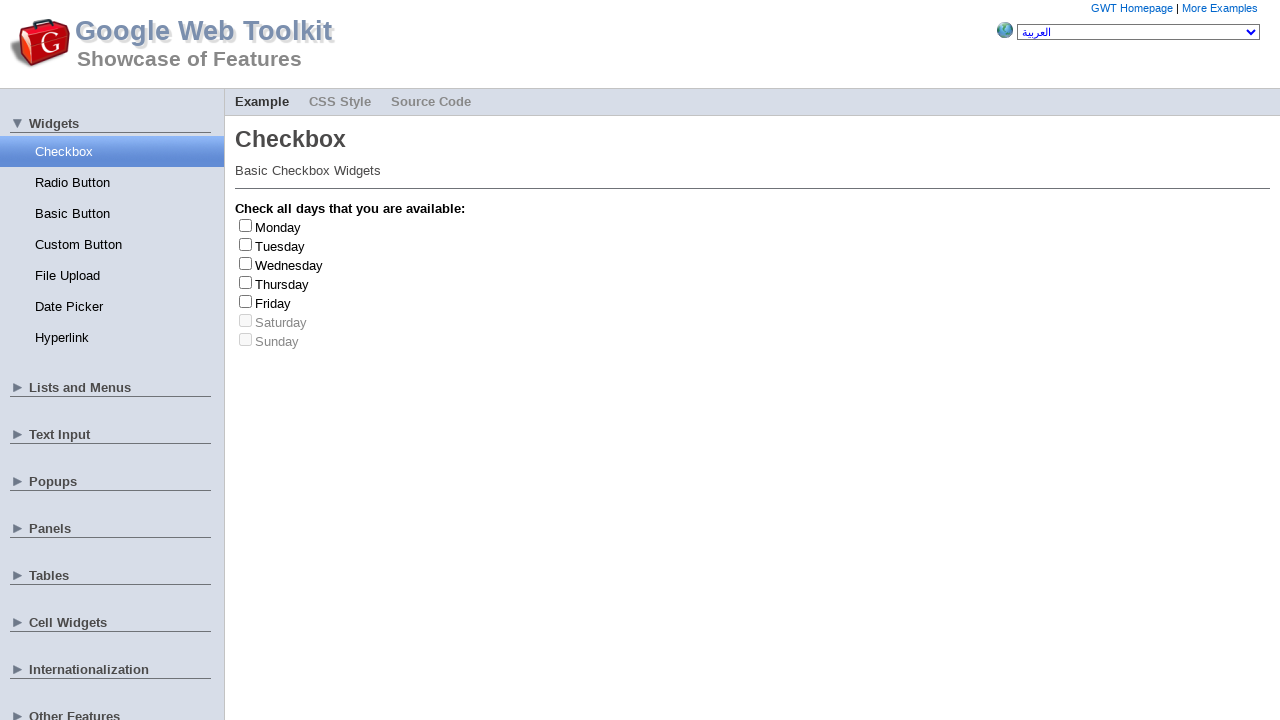

Located Wednesday checkbox element
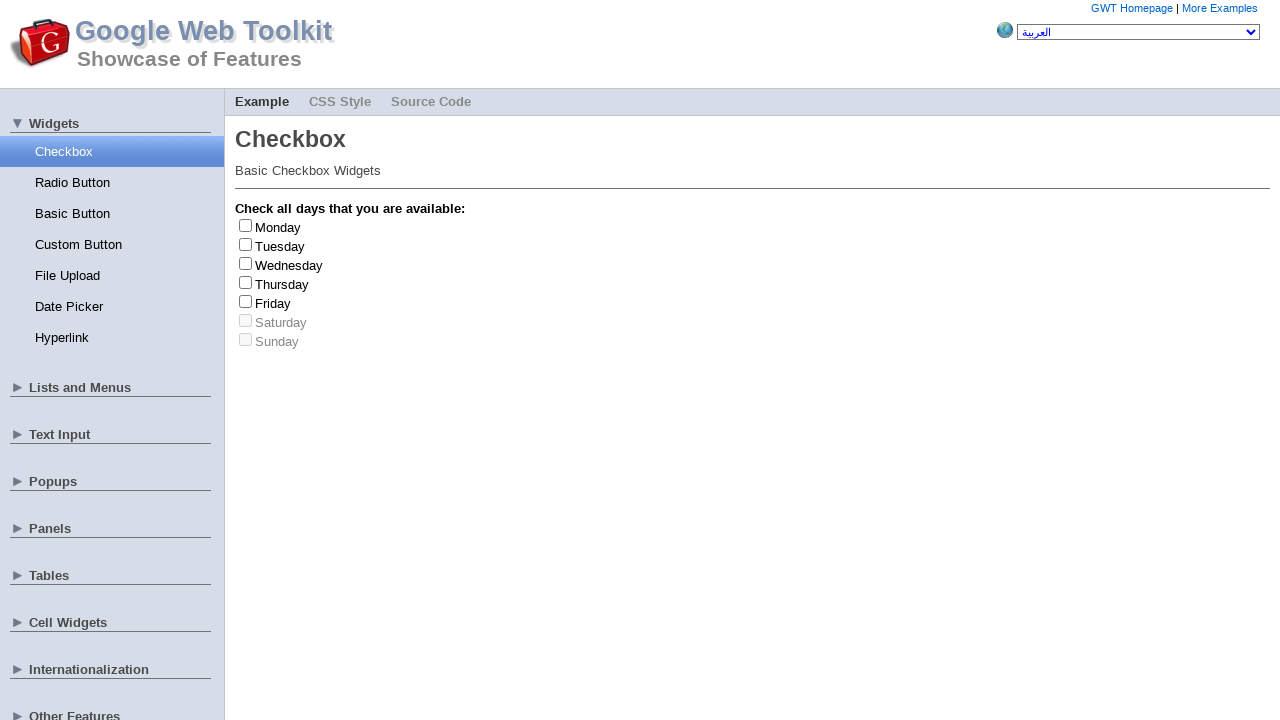

Clicked Wednesday checkbox to select it at (246, 263) on input#gwt-debug-cwCheckBox-Wednesday-input
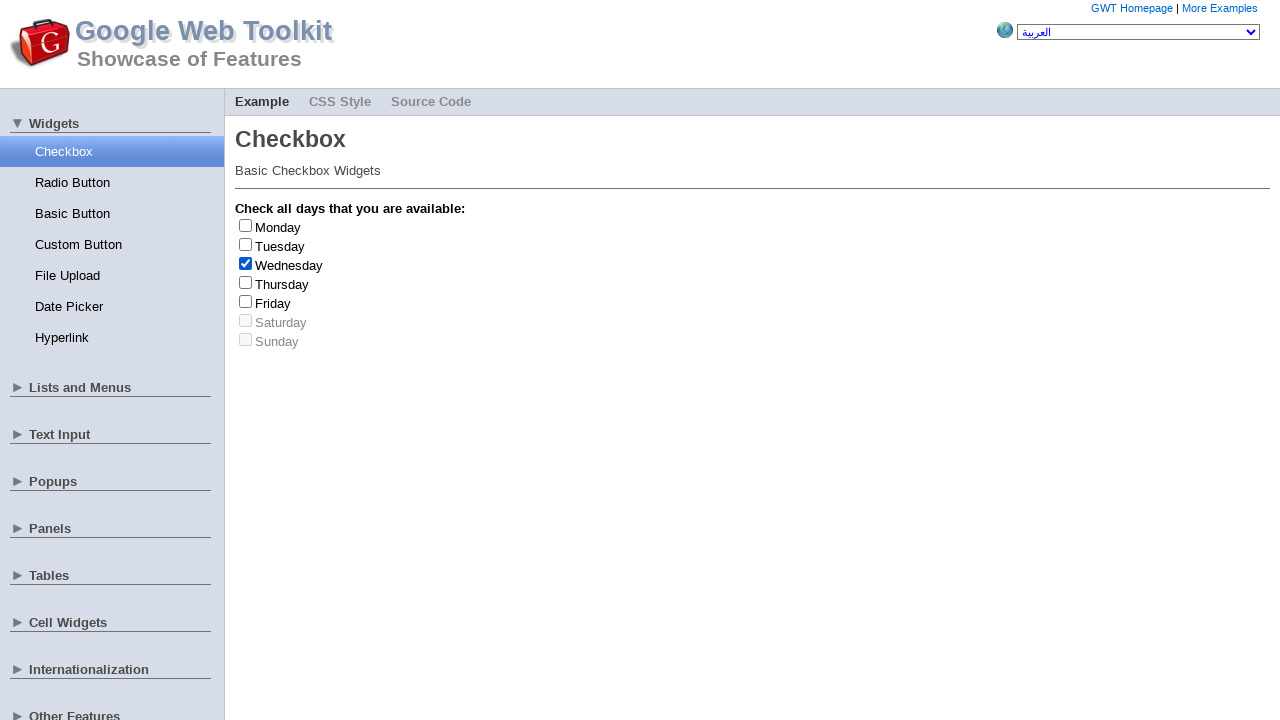

Verified Wednesday checkbox is now checked
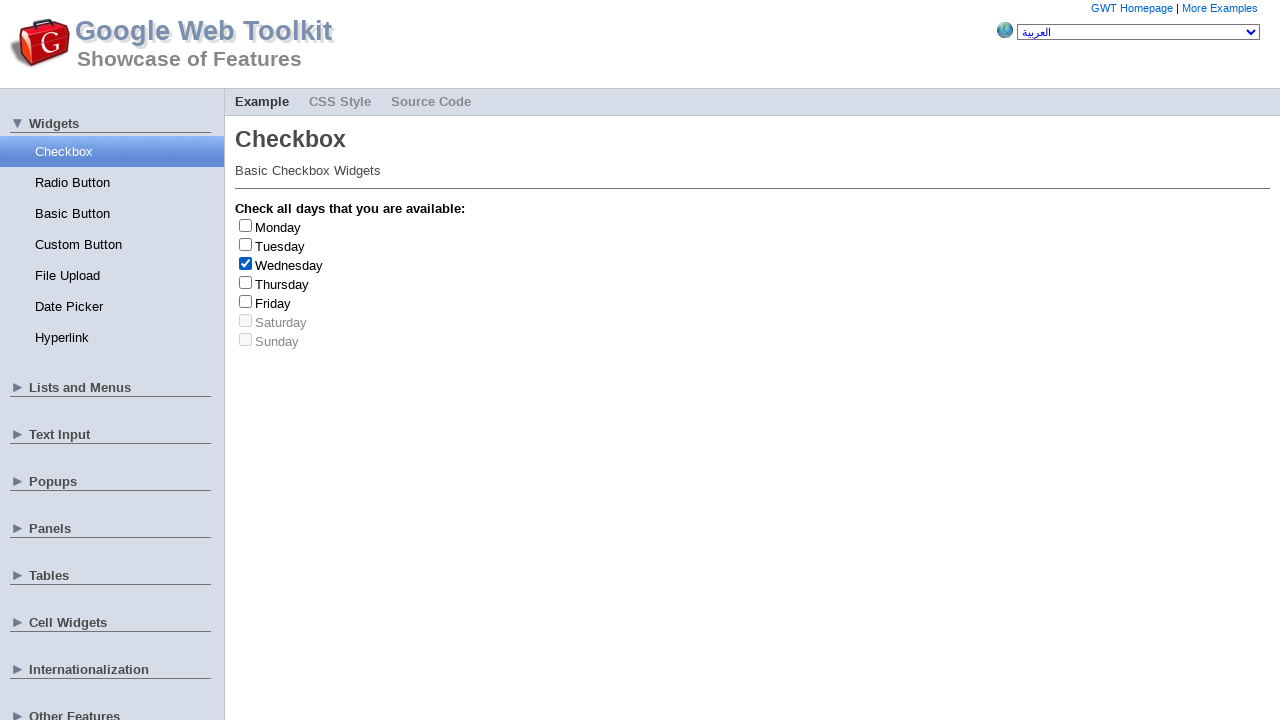

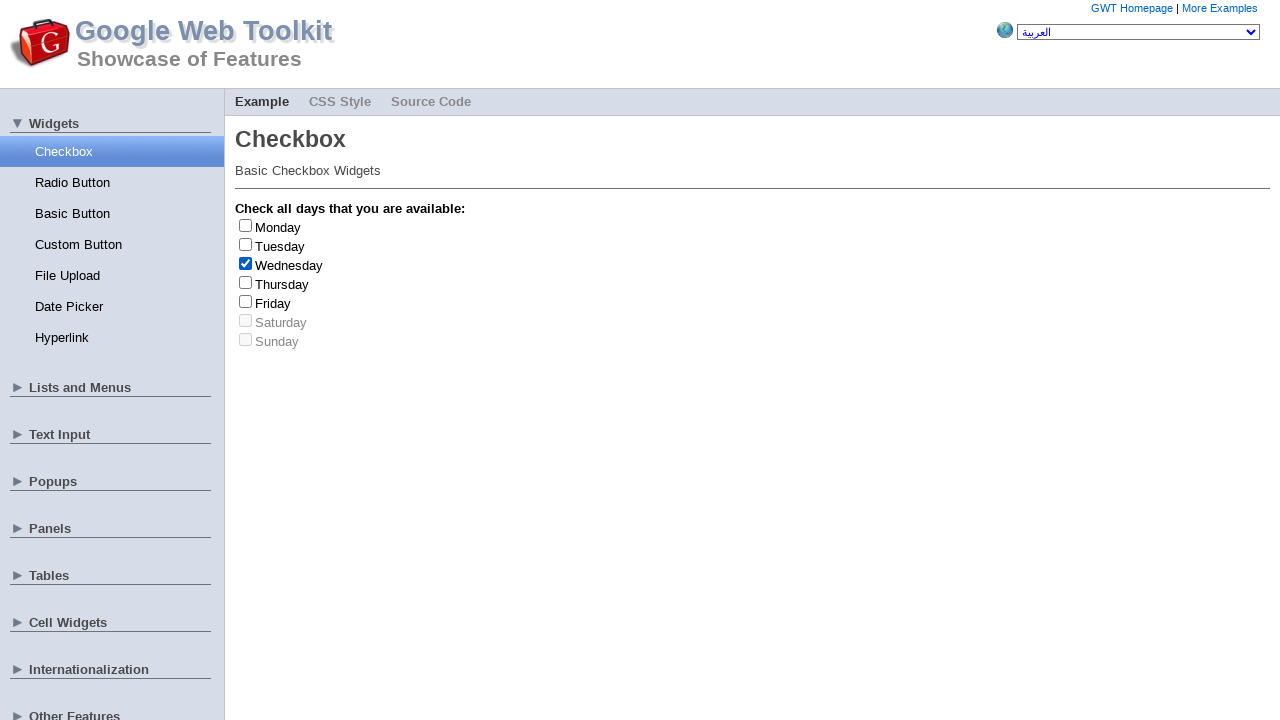